Tests keyboard key press functionality using Action Builder approach by sending TAB key and verifying the result text displays the correct key pressed

Starting URL: http://the-internet.herokuapp.com/key_presses

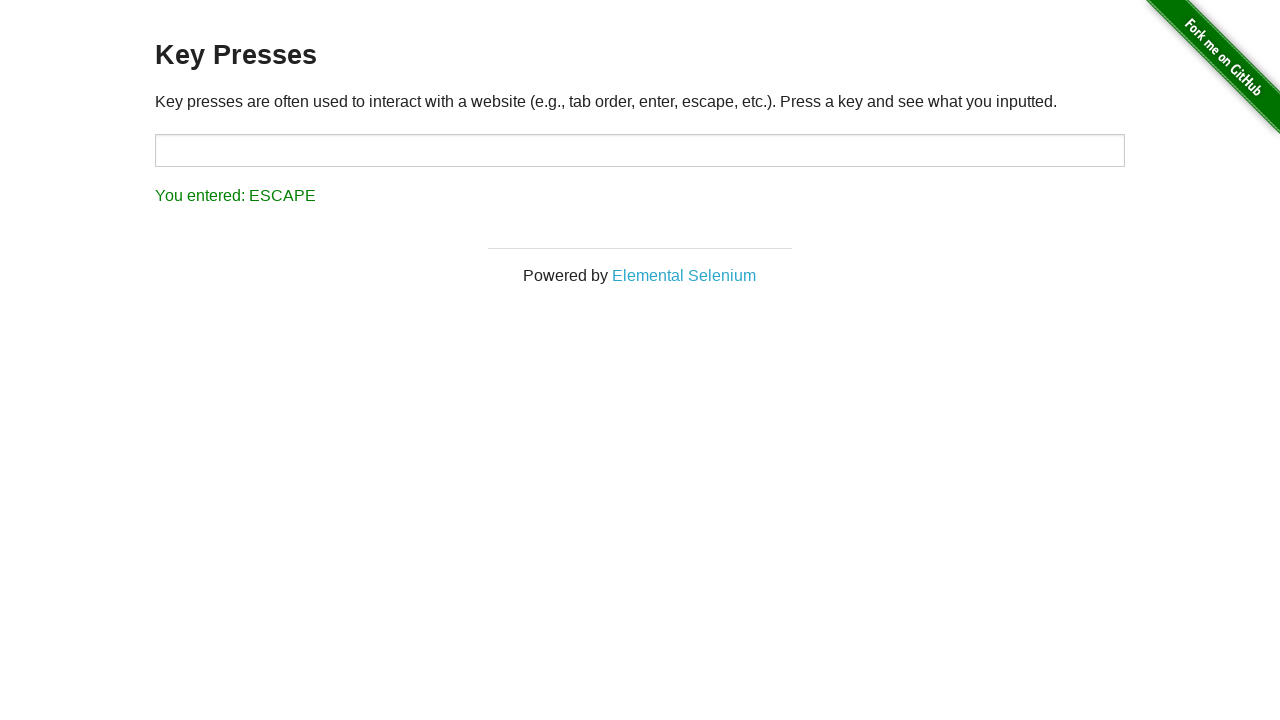

Pressed TAB key using keyboard
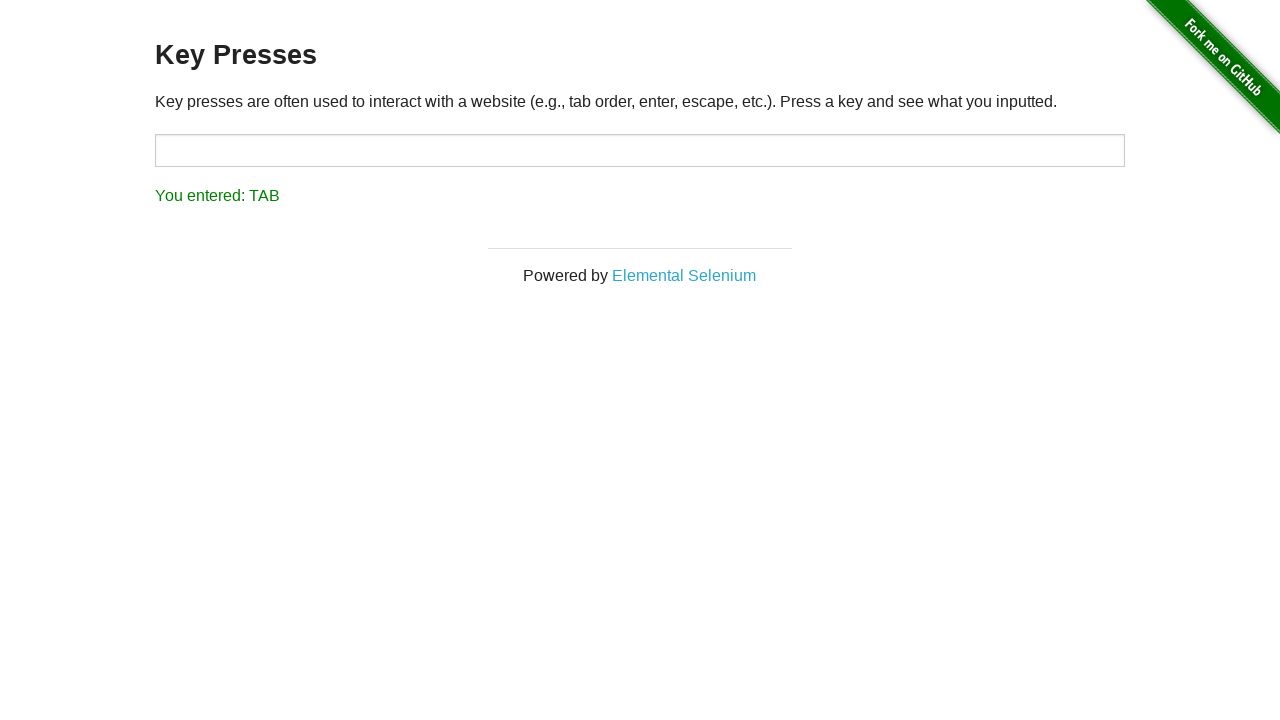

Waited for result element to appear
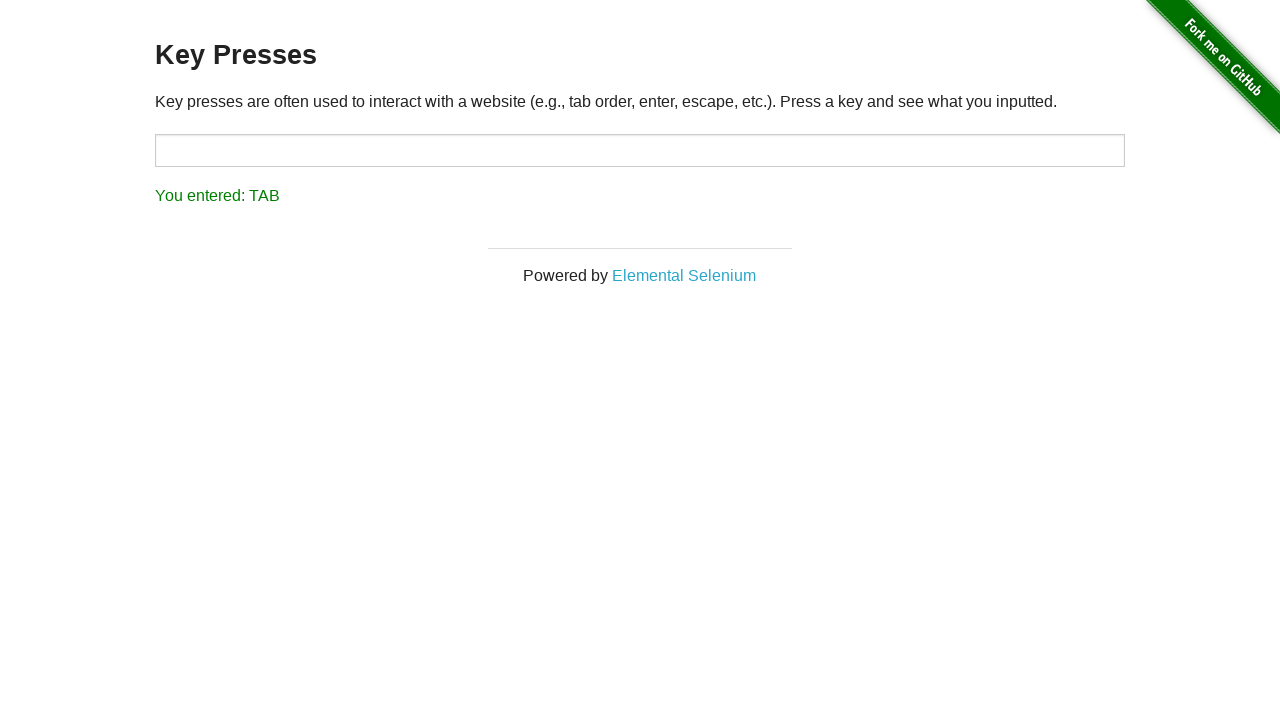

Retrieved result text content
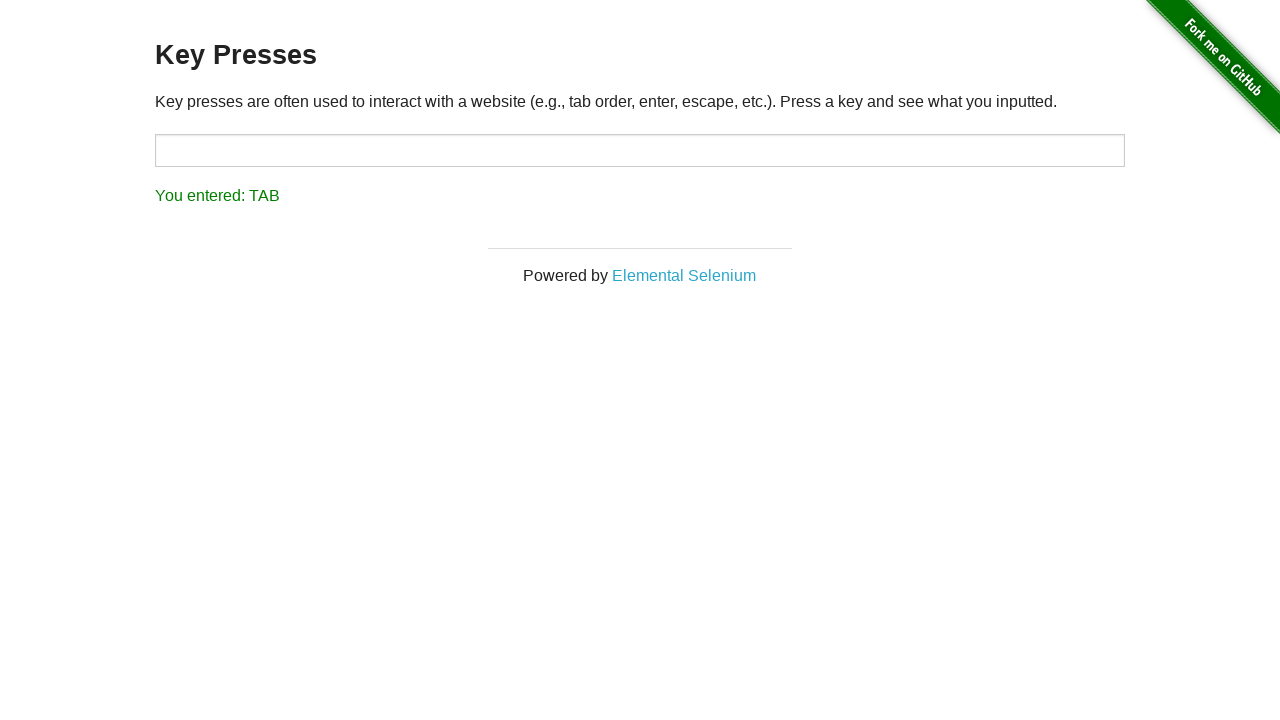

Verified result text equals 'You entered: TAB'
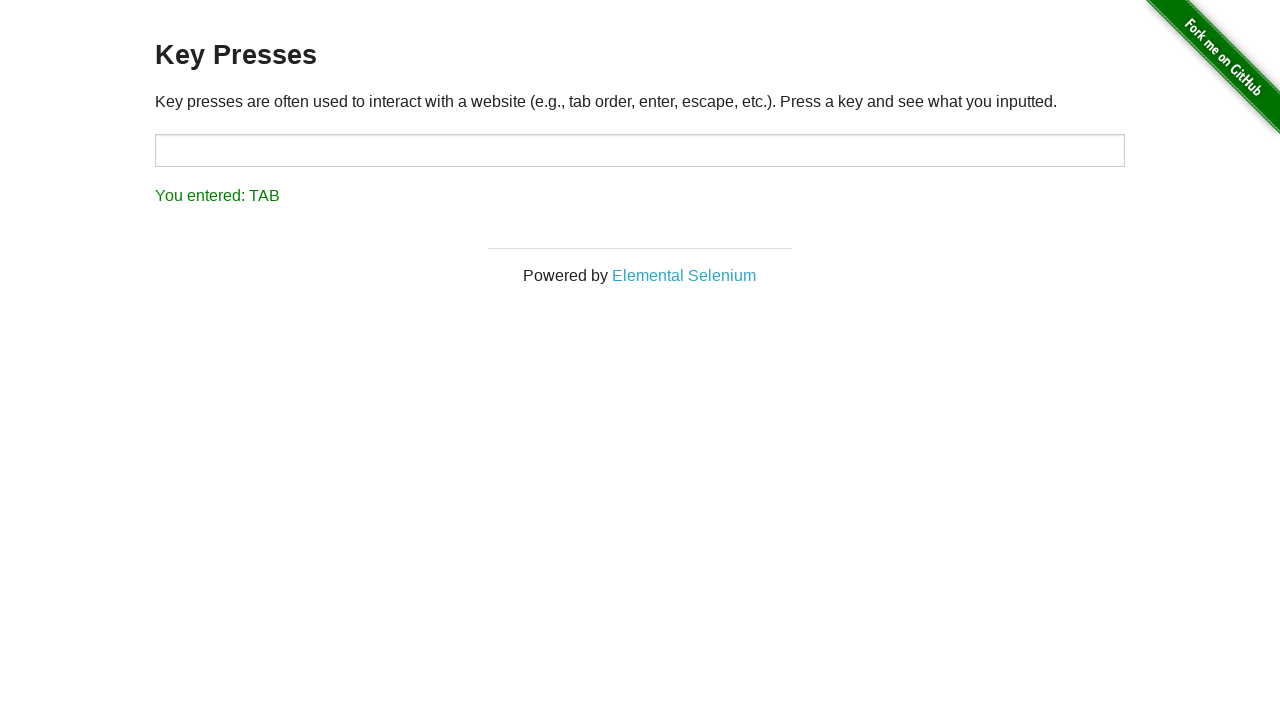

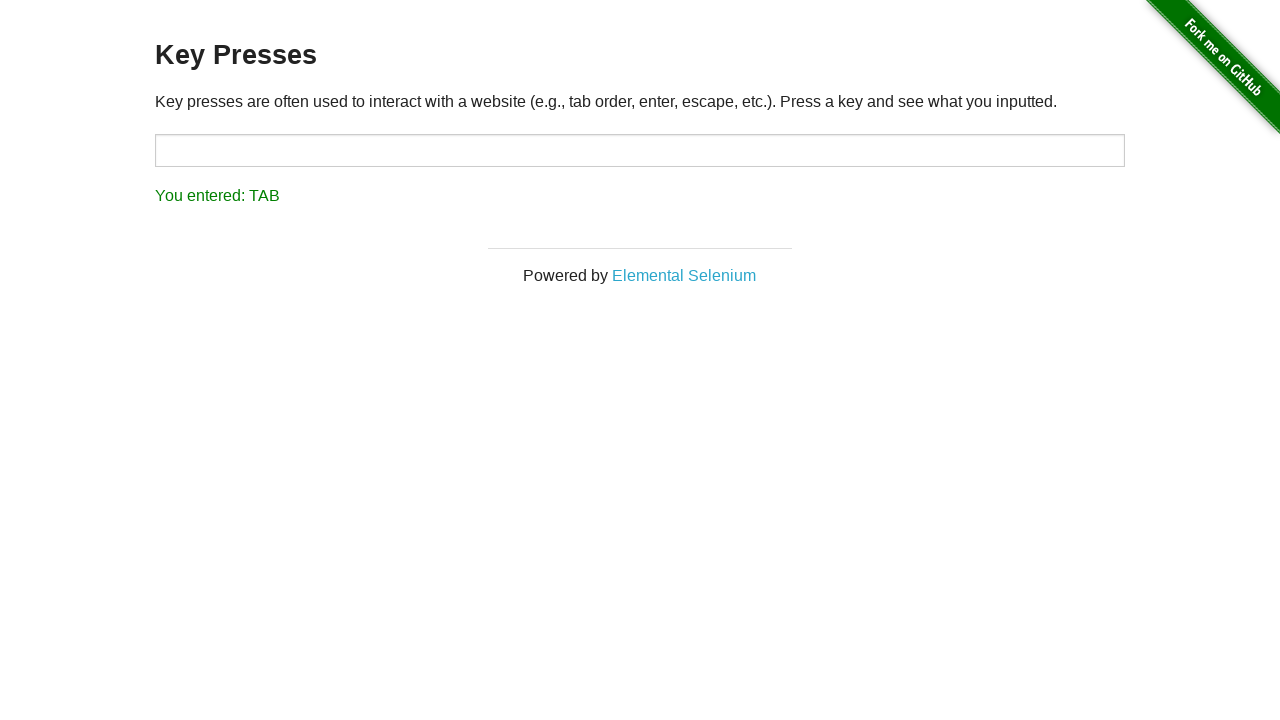